Tests file download functionality by navigating to a download page and clicking the first download link to trigger a file download.

Starting URL: http://the-internet.herokuapp.com/download

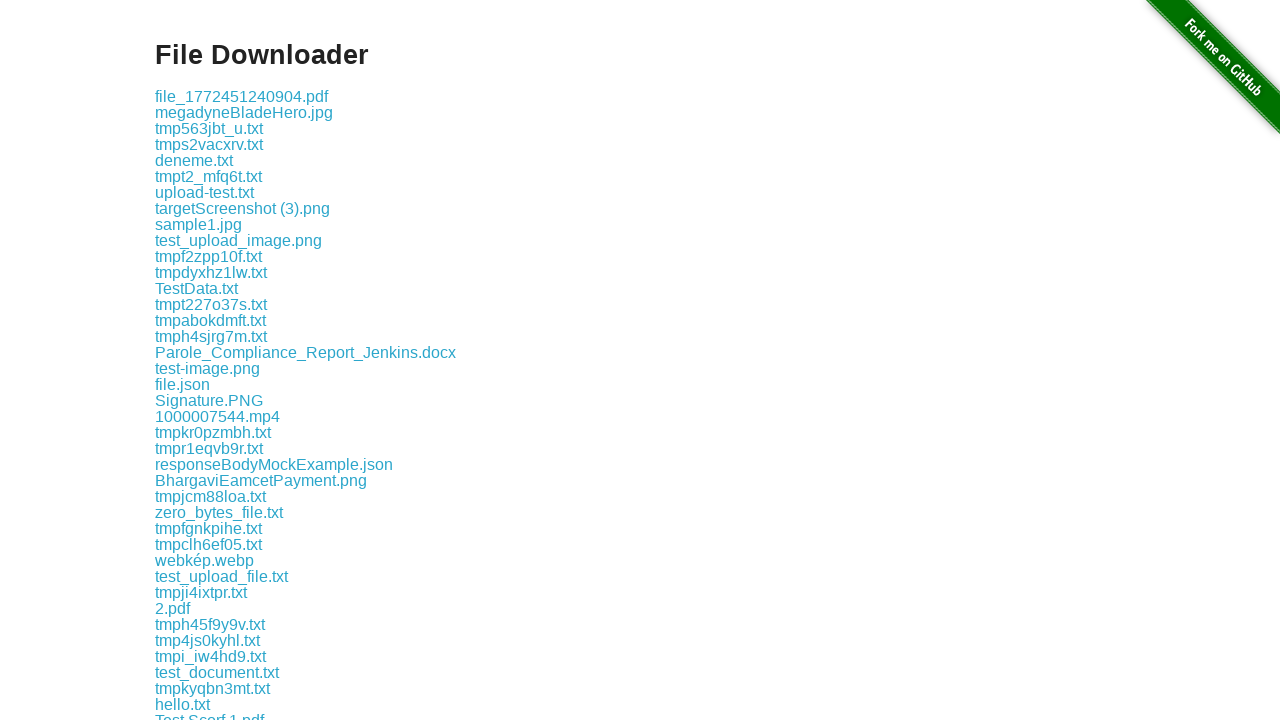

Download page loaded and first download link is visible
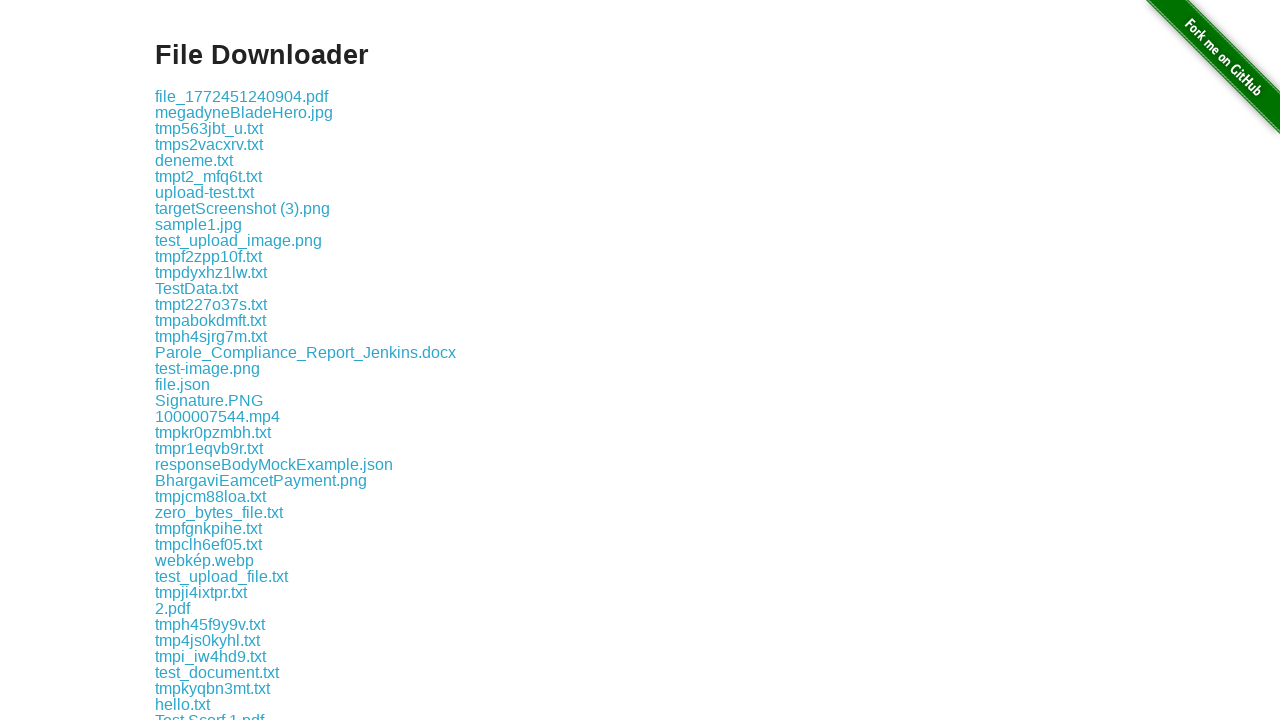

Clicked the first download link to trigger file download at (242, 96) on .example a
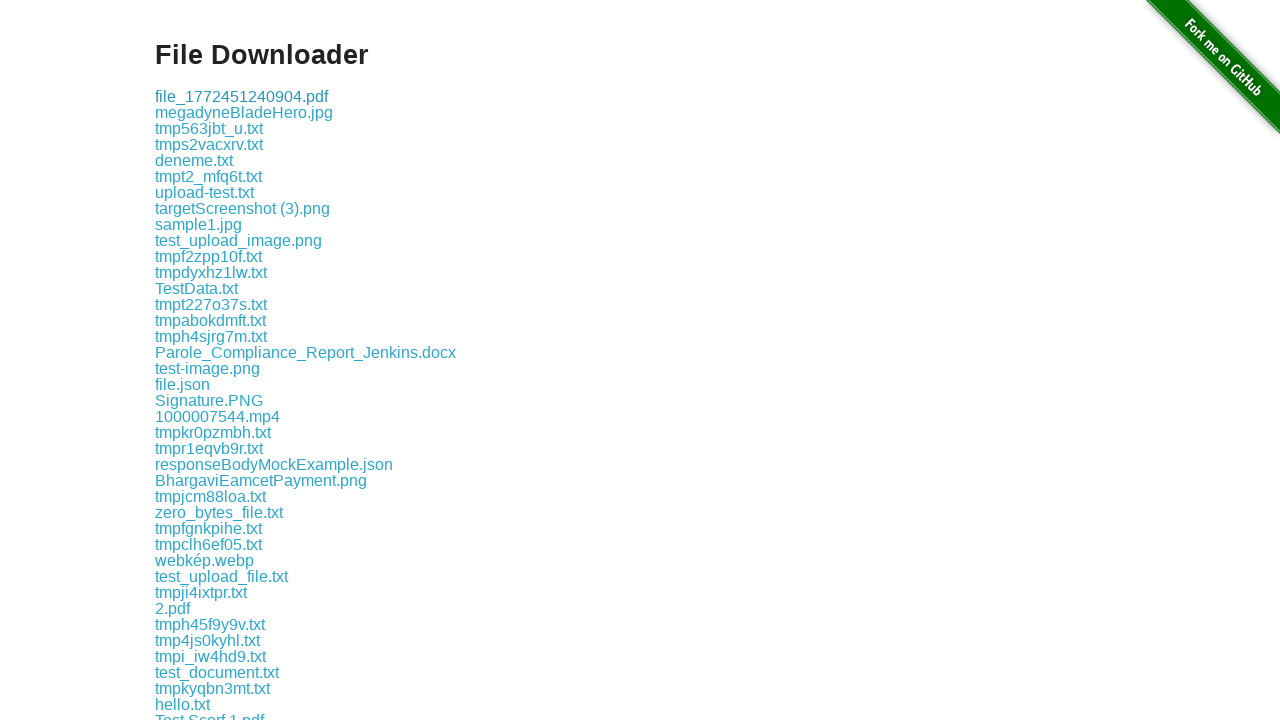

File download completed
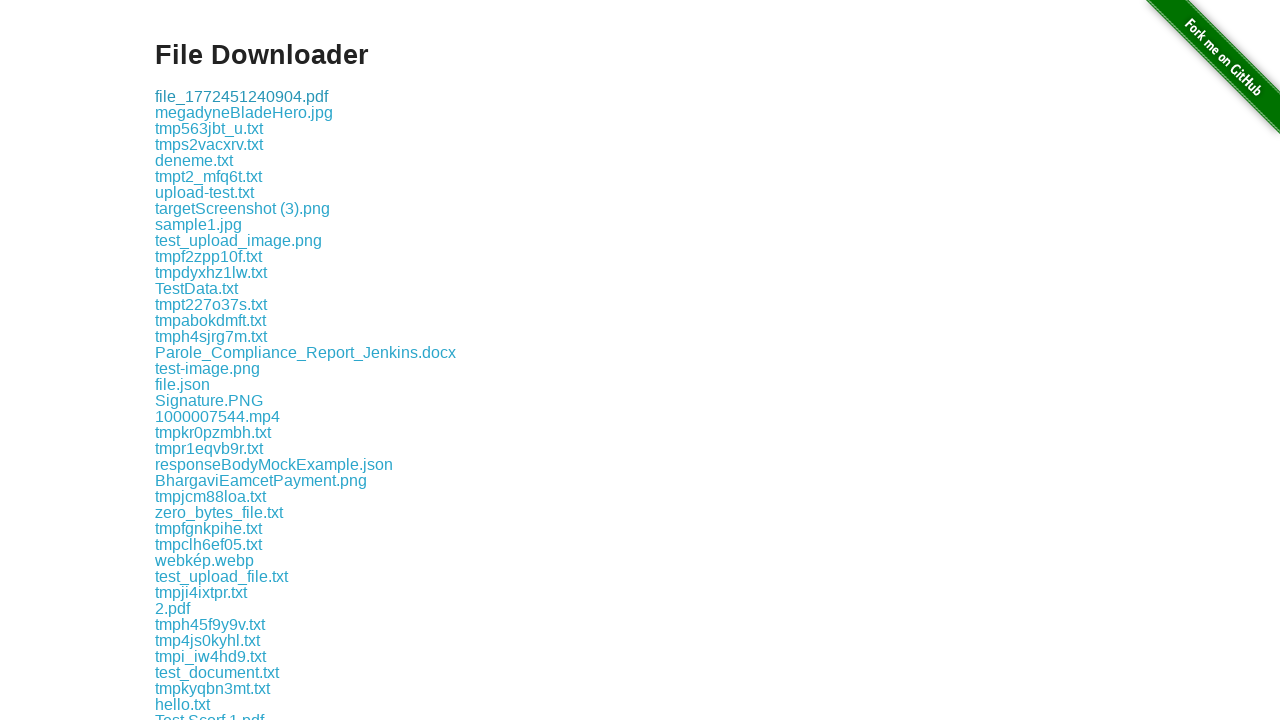

Verified that downloaded file has a suggested filename
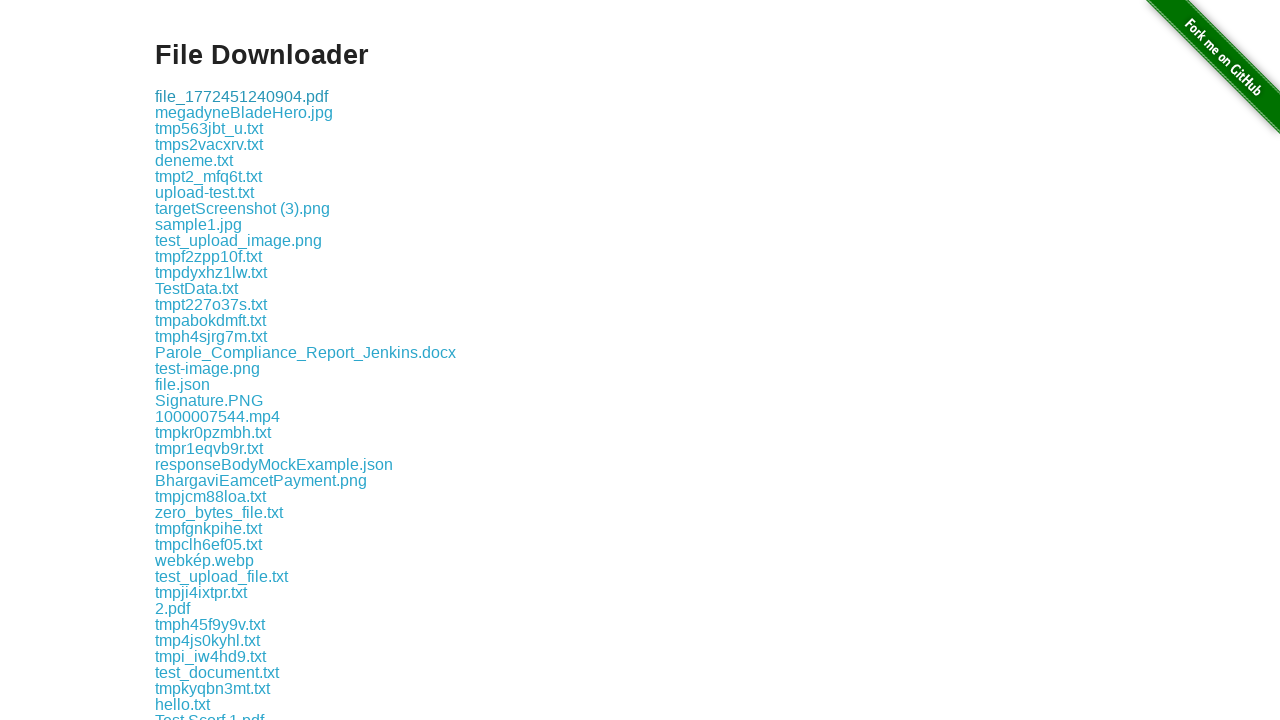

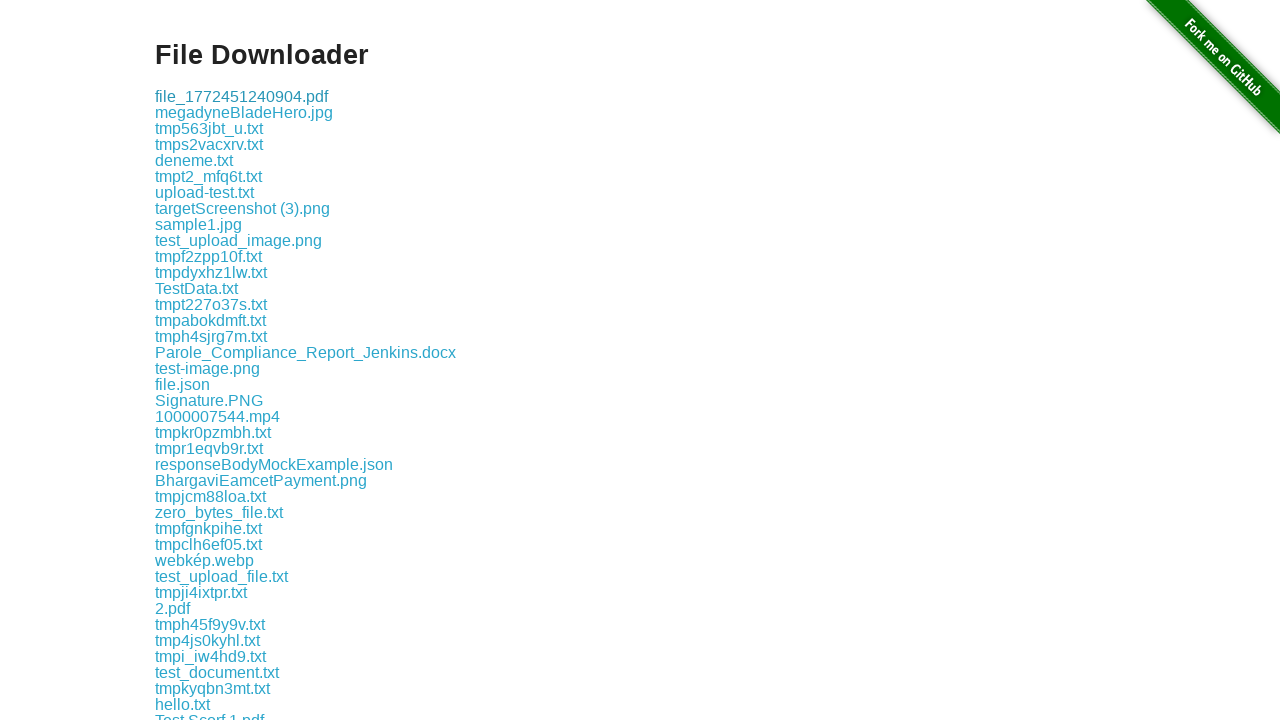